Clicks the third button on the page and verifies it functions correctly

Starting URL: https://the-internet.herokuapp.com/challenging_dom

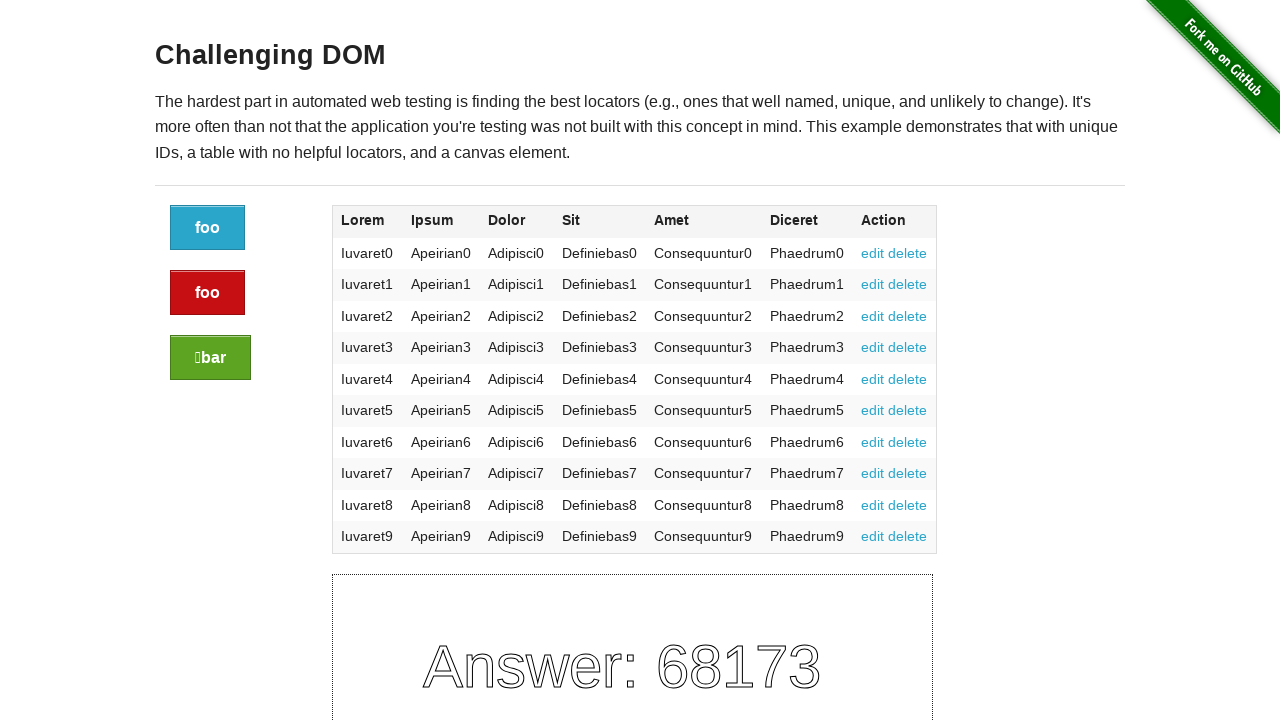

Retrieved all button elements from the page
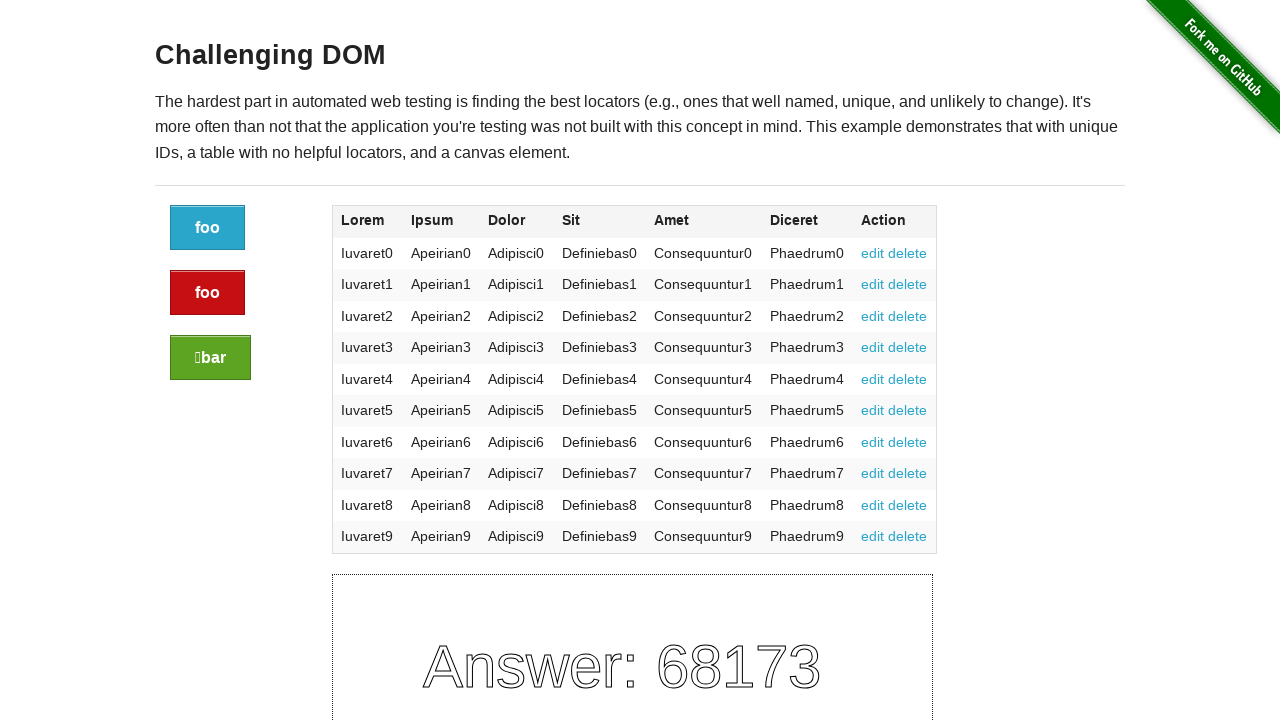

Clicked the third button on the page
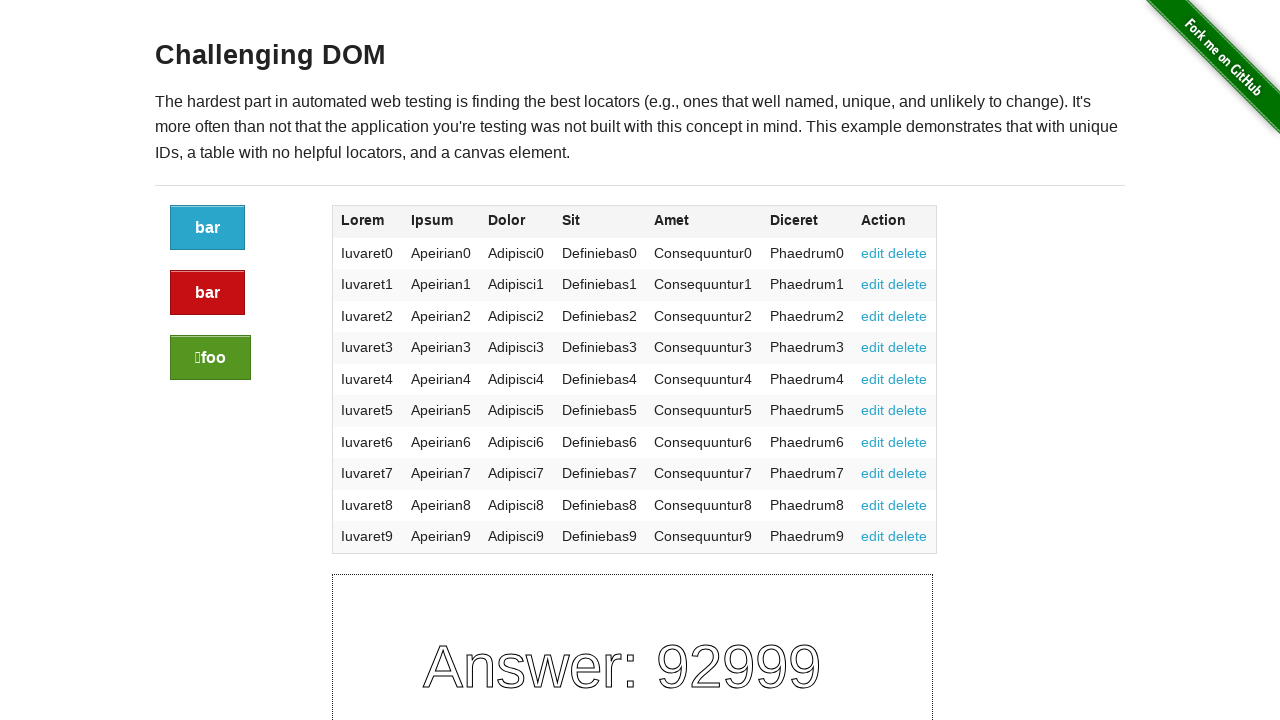

Waited 500ms for button action to complete
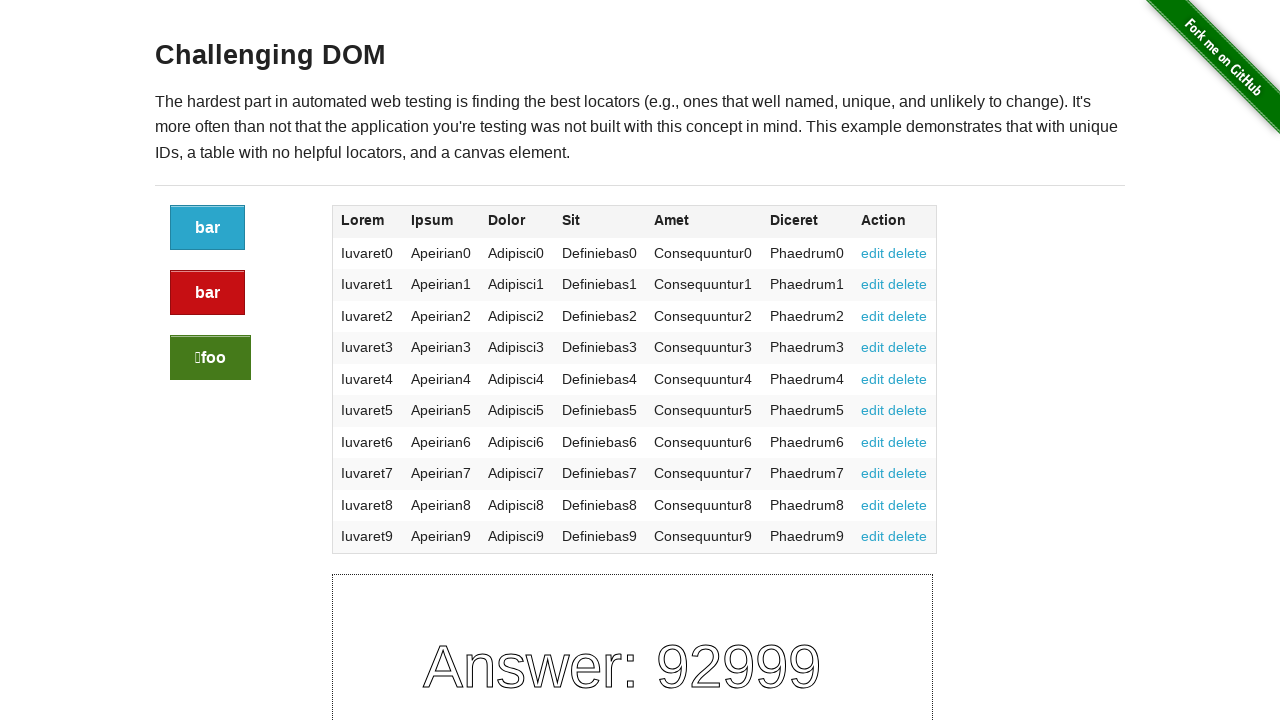

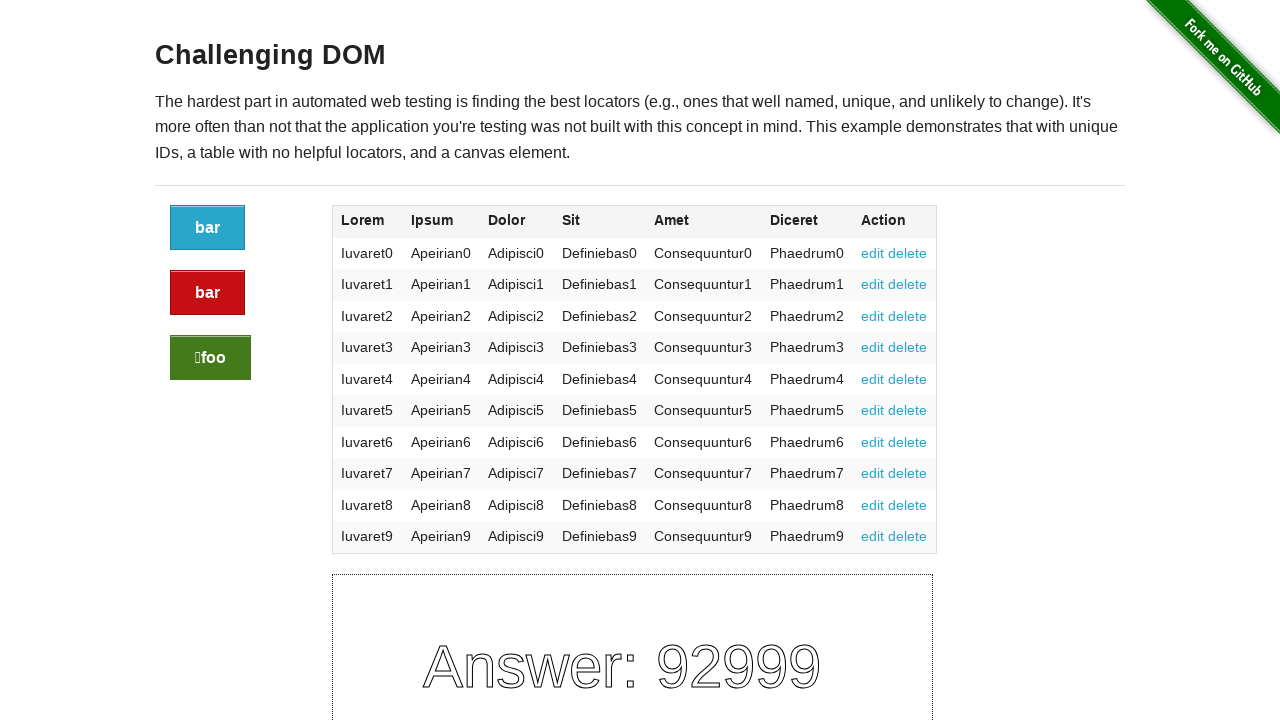